Tests right-click context menu functionality by performing a right-click action on a button, selecting the Paste option, and handling the resulting alert

Starting URL: https://swisnl.github.io/jQuery-contextMenu/demo.html

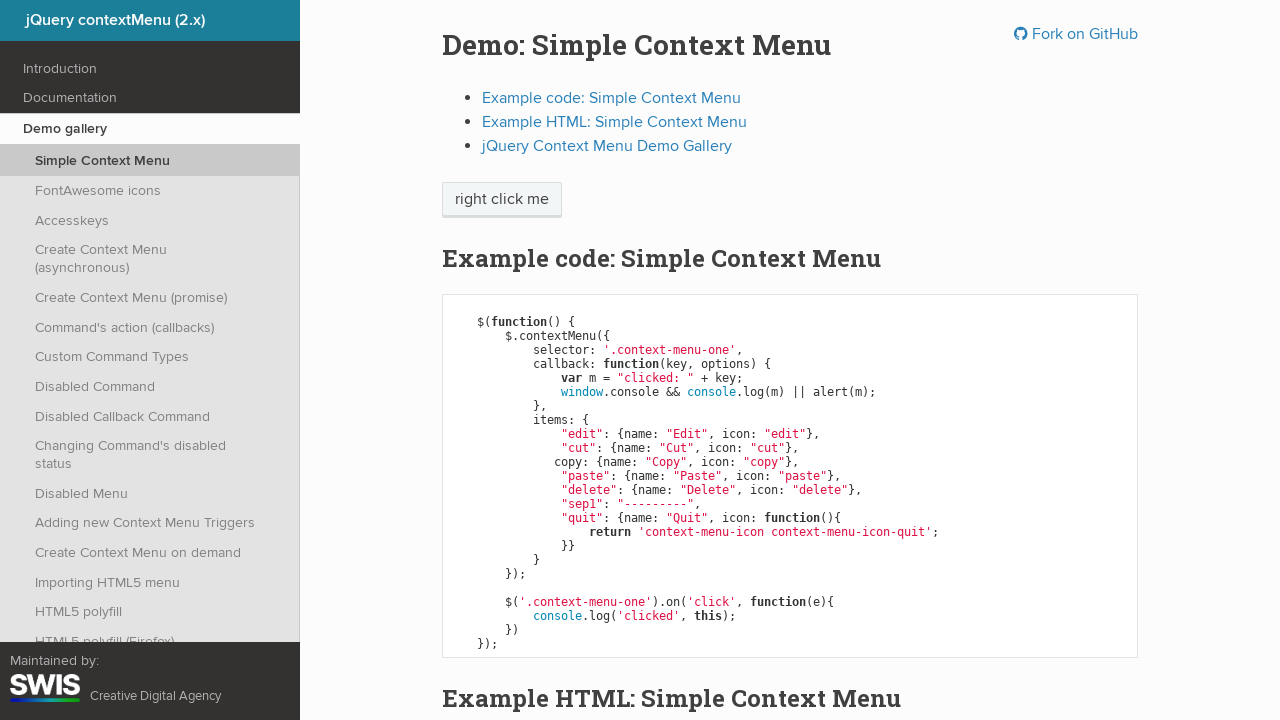

Located the 'right click me' button element
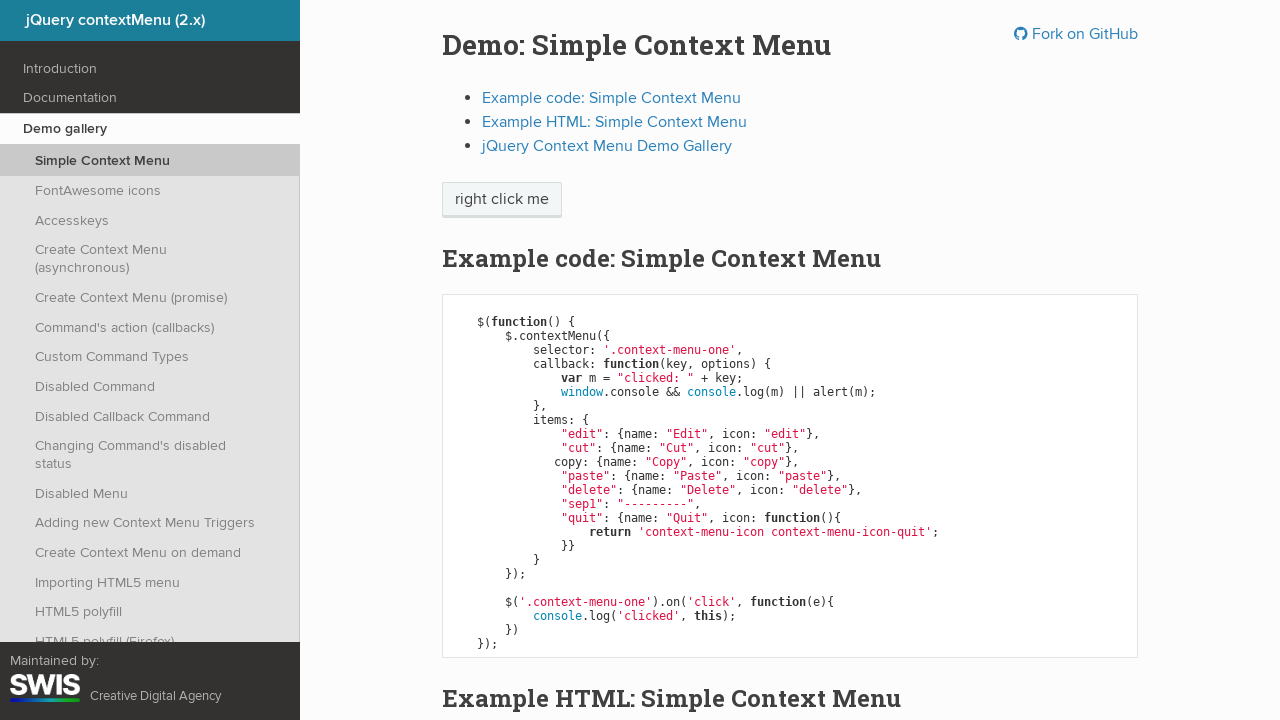

Performed right-click action on the button at (502, 200) on xpath=//span[text()='right click me']
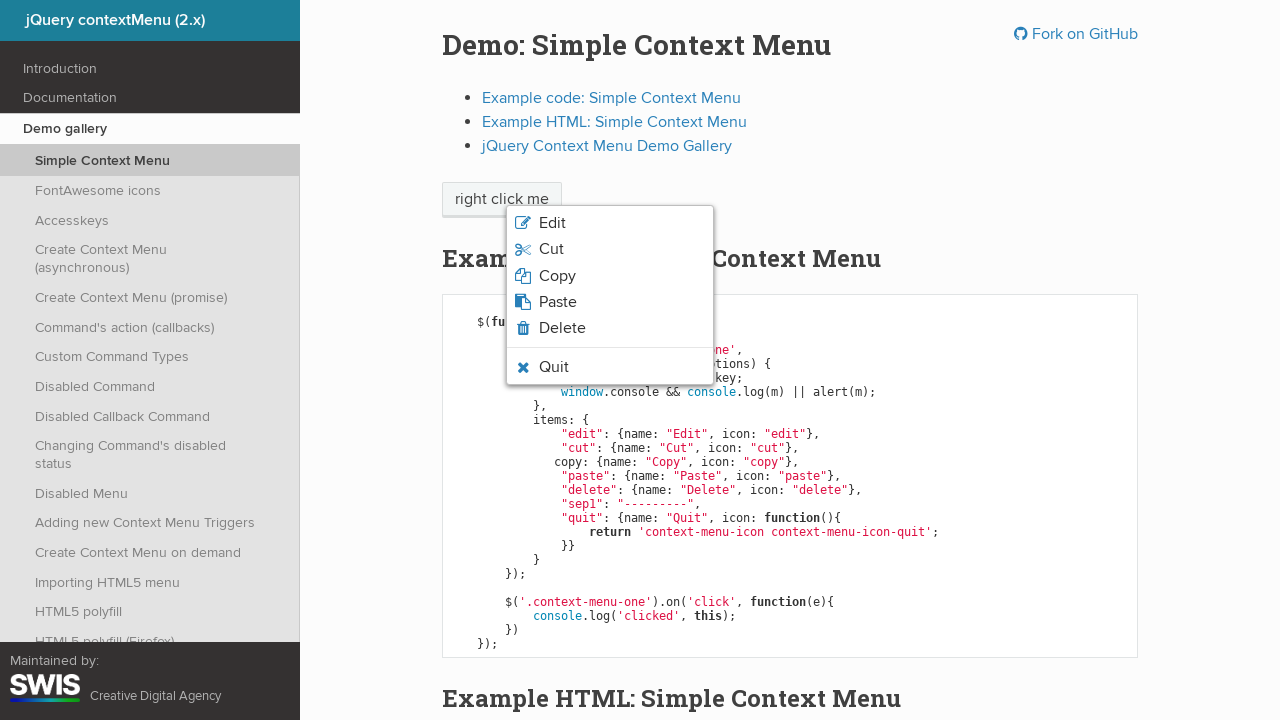

Clicked 'Paste' option from the context menu at (558, 302) on xpath=//span[text()='Paste']
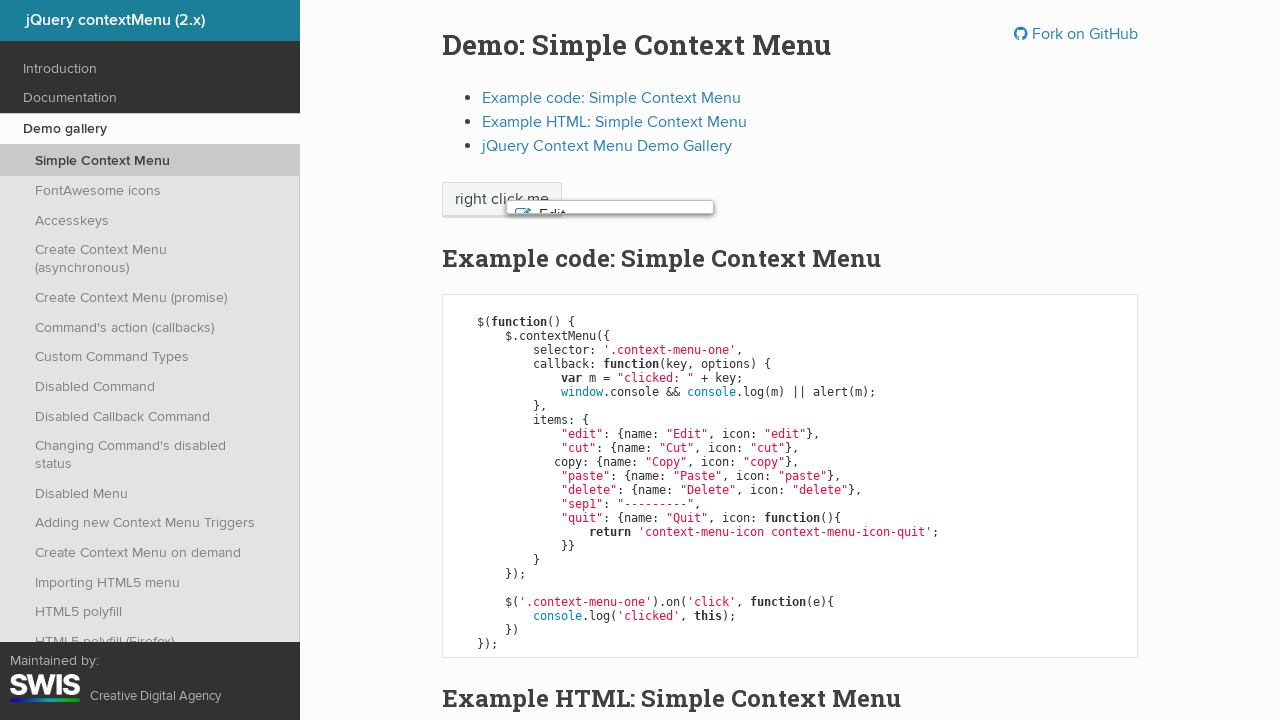

Set up dialog handler to accept alerts
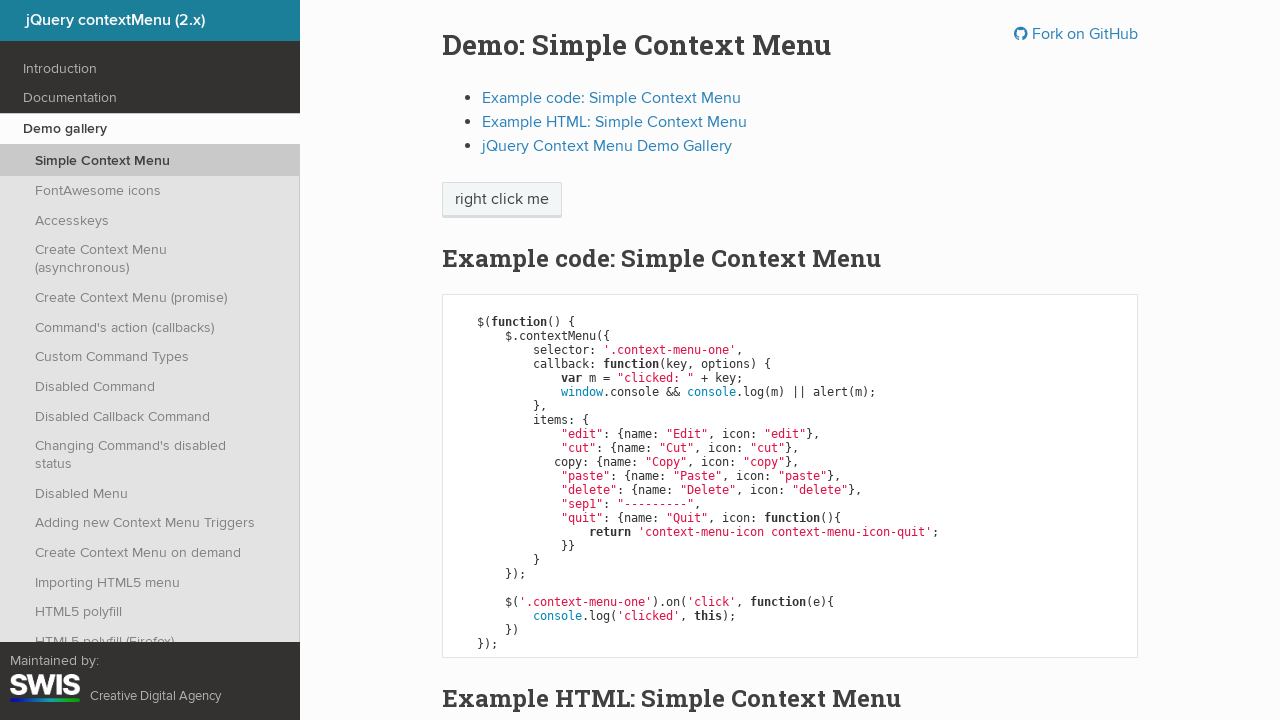

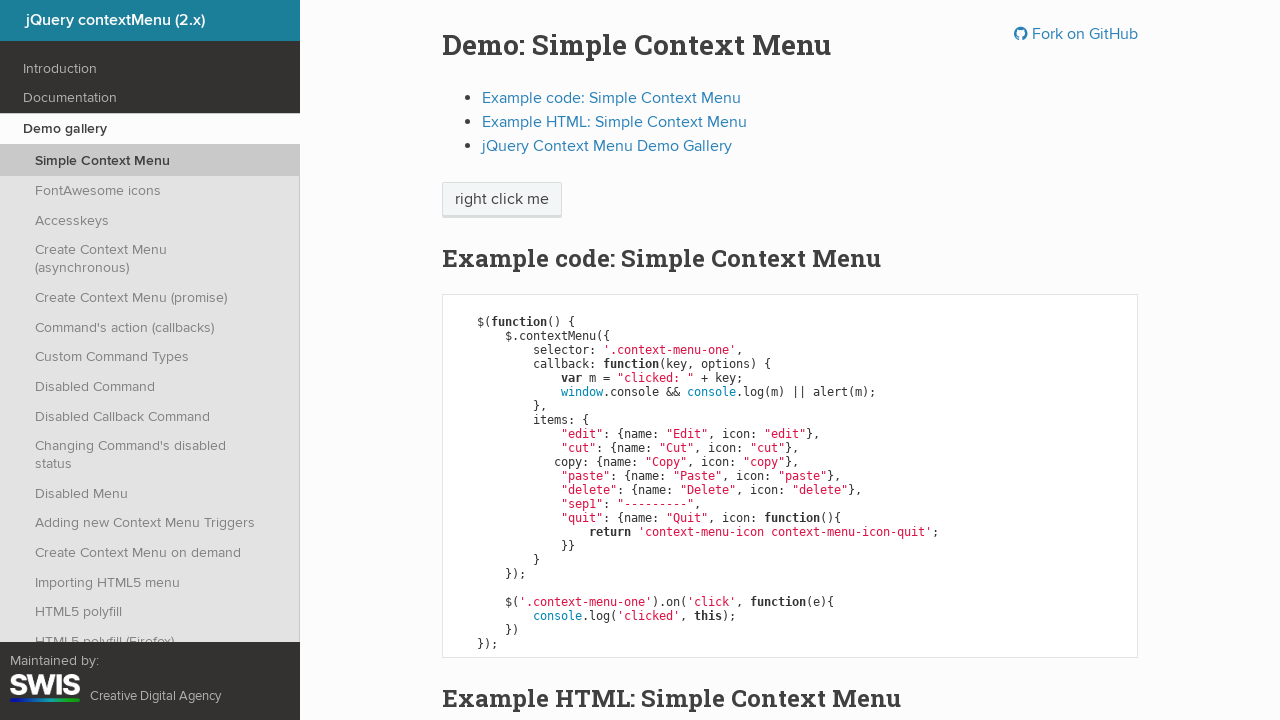